Tests JavaScript confirm alert functionality by entering a name in an input field, clicking a confirm button, verifying the alert text contains the entered name, and accepting the alert.

Starting URL: https://rahulshettyacademy.com/AutomationPractice/

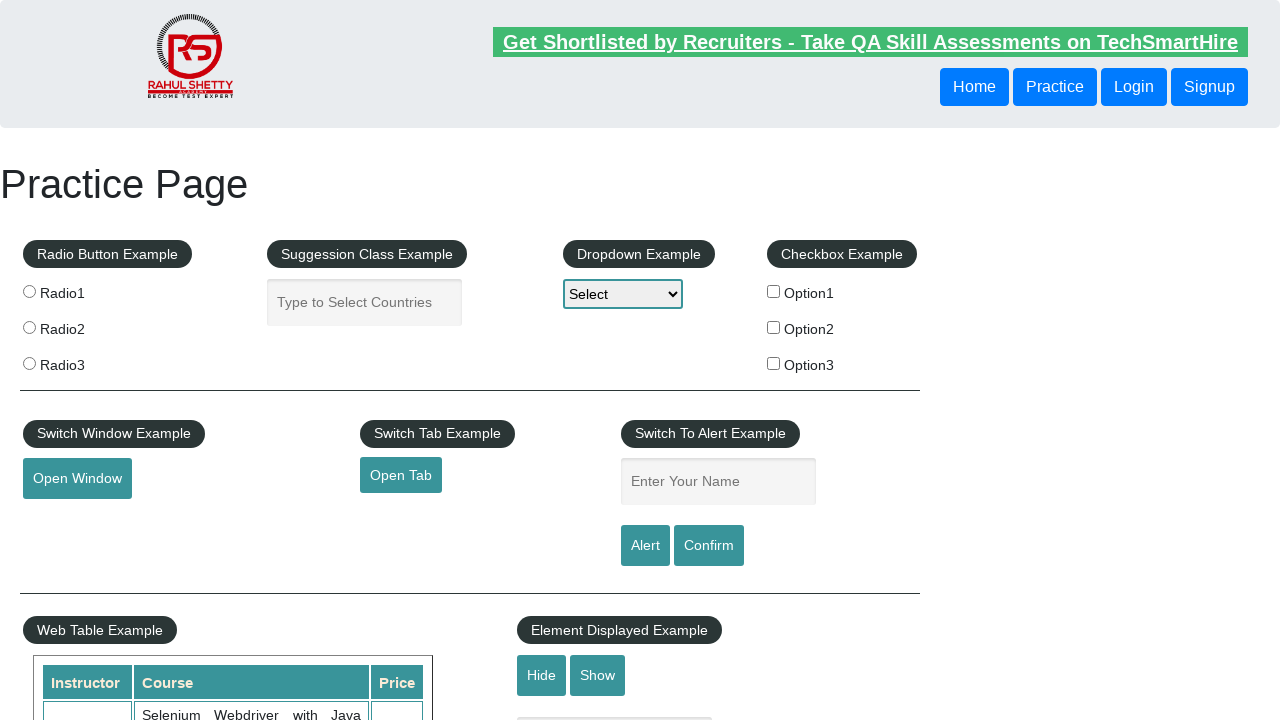

Filled name input field with 'John Doe' on #name
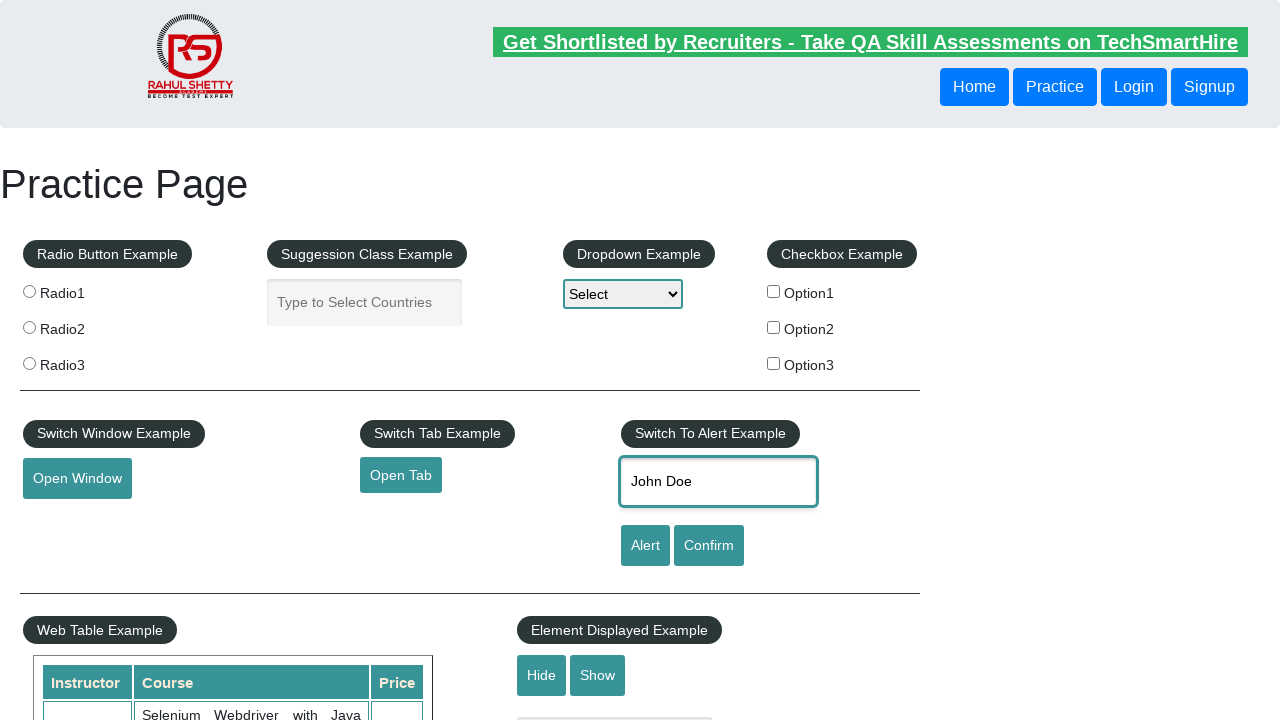

Retrieved input value from name field
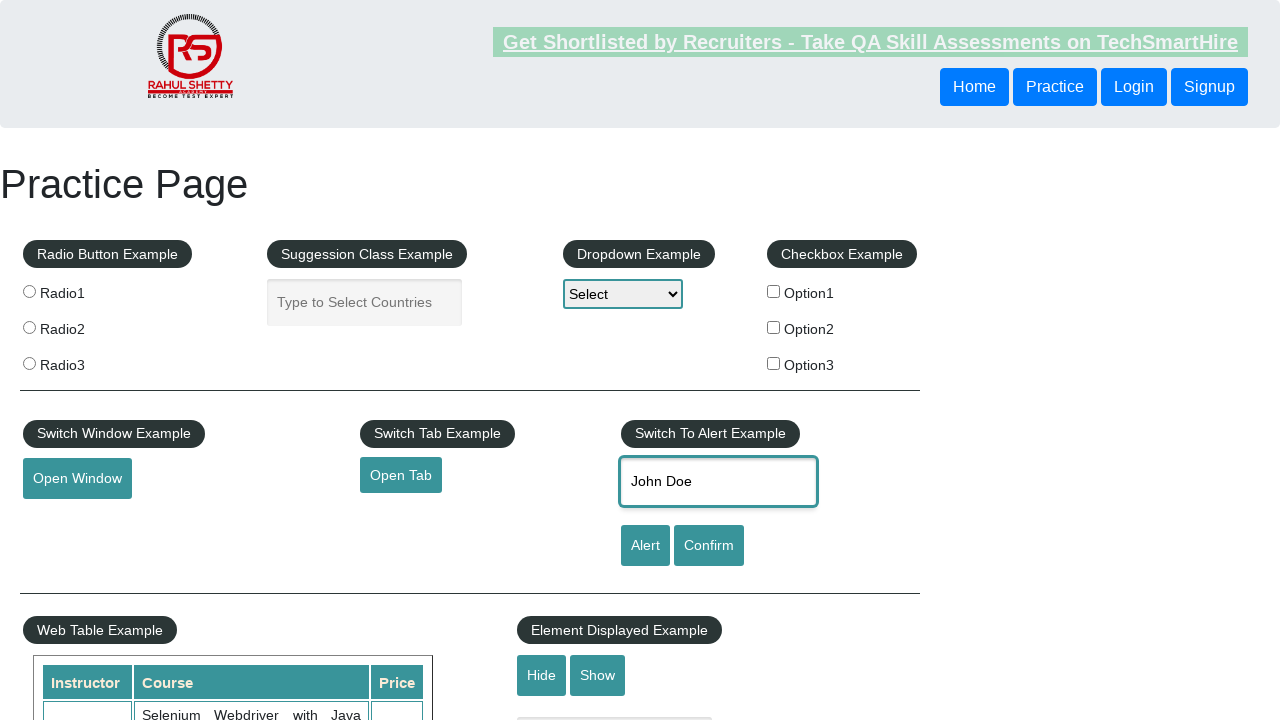

Set up dialog handler for alert verification
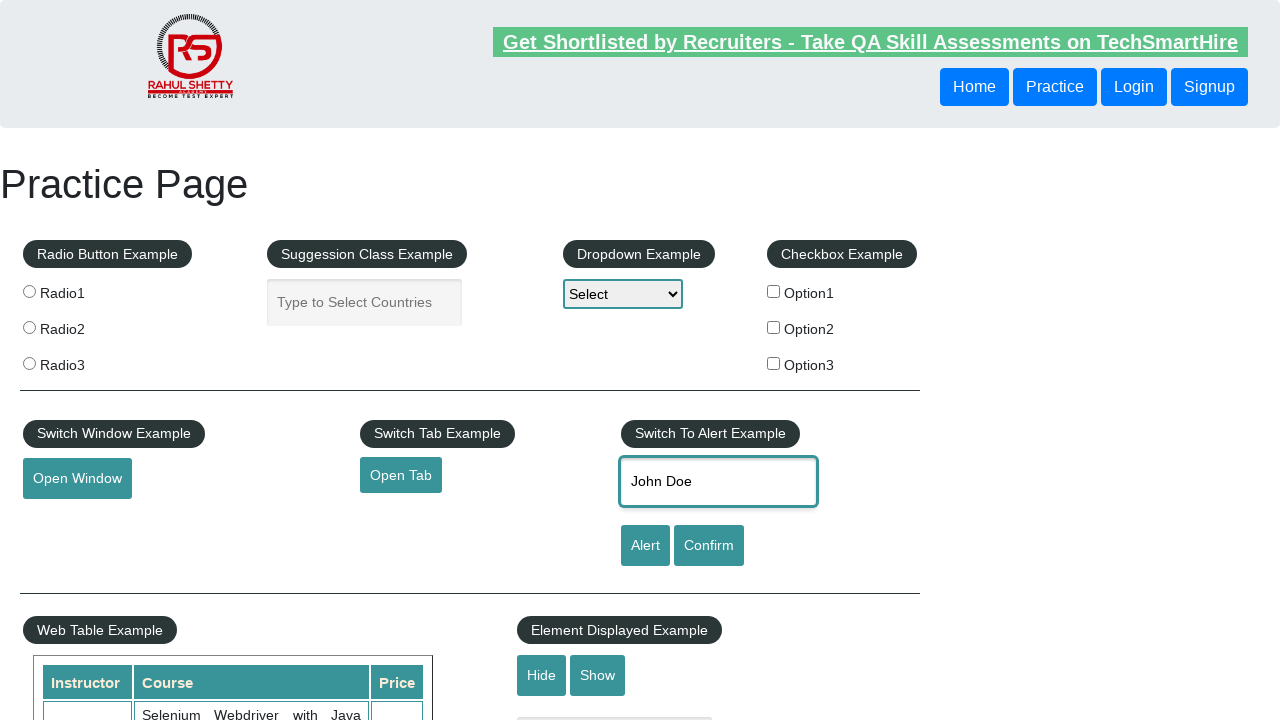

Clicked confirm button to trigger alert at (709, 546) on #confirmbtn
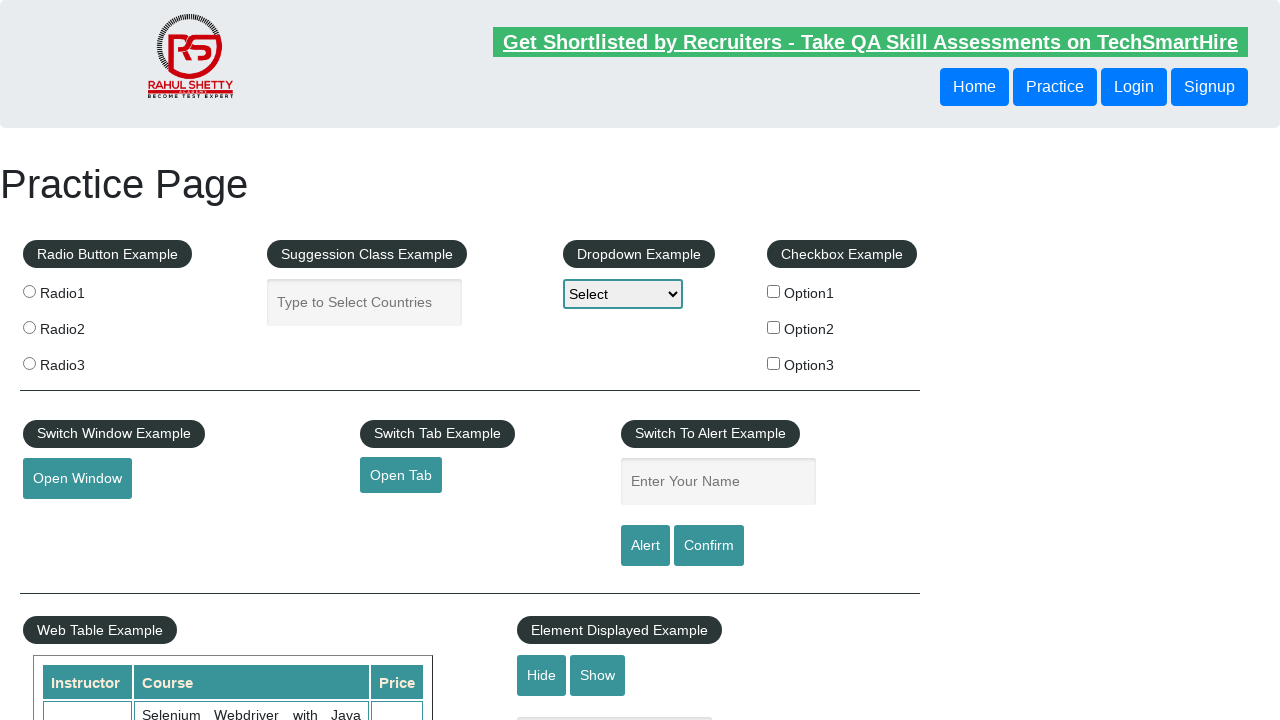

Waited for dialog handler to complete
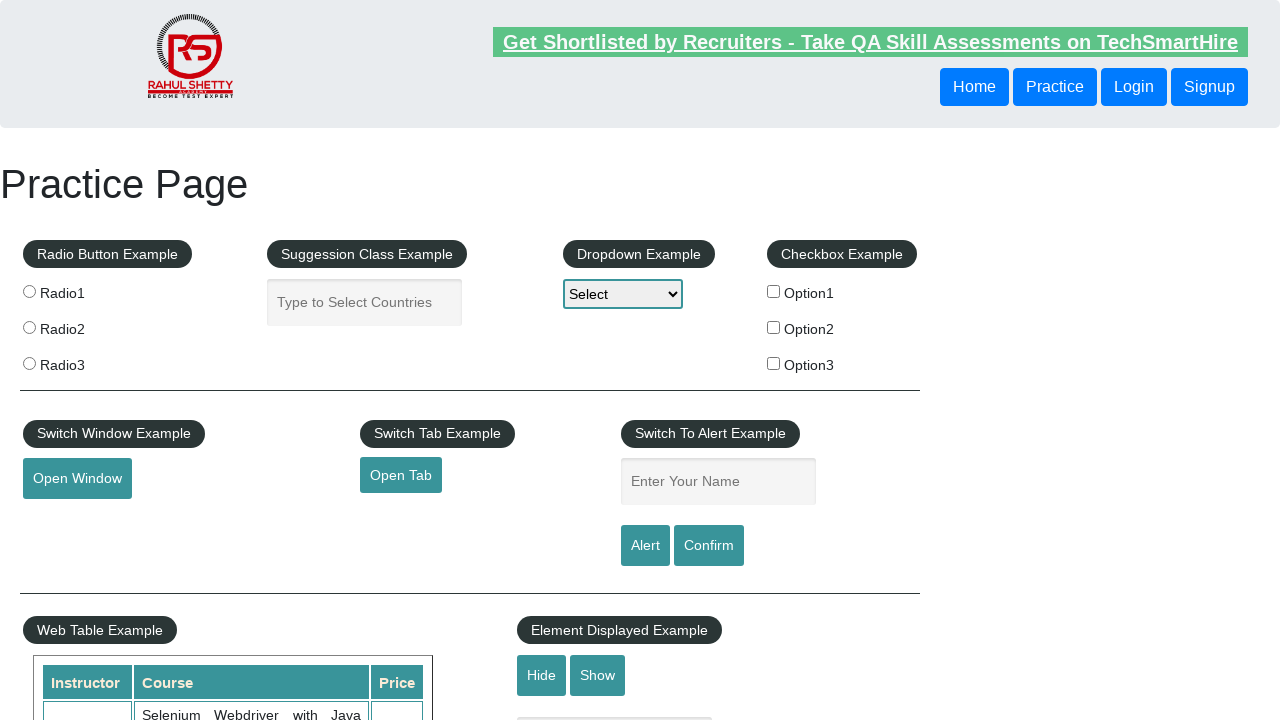

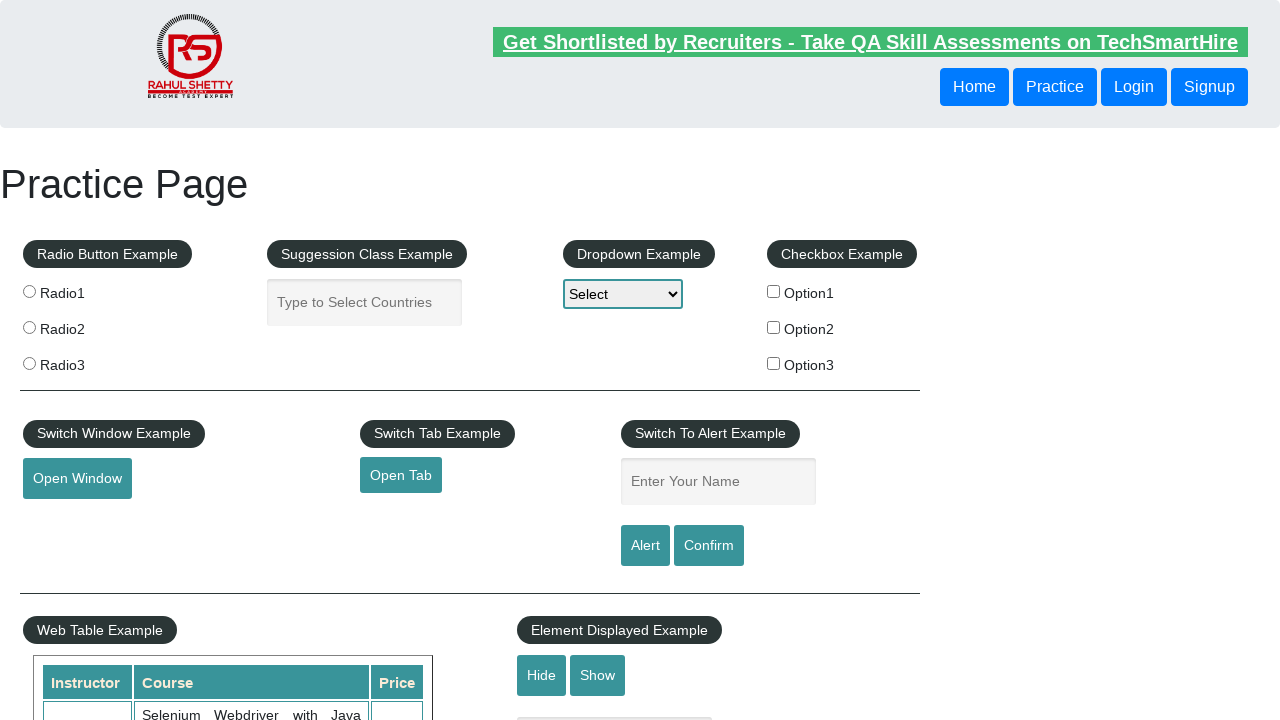